Tests todo creation when 5 todos already exist, verifies new todo is appended and input is cleared

Starting URL: https://todomvc.com/examples/typescript-angular/#/

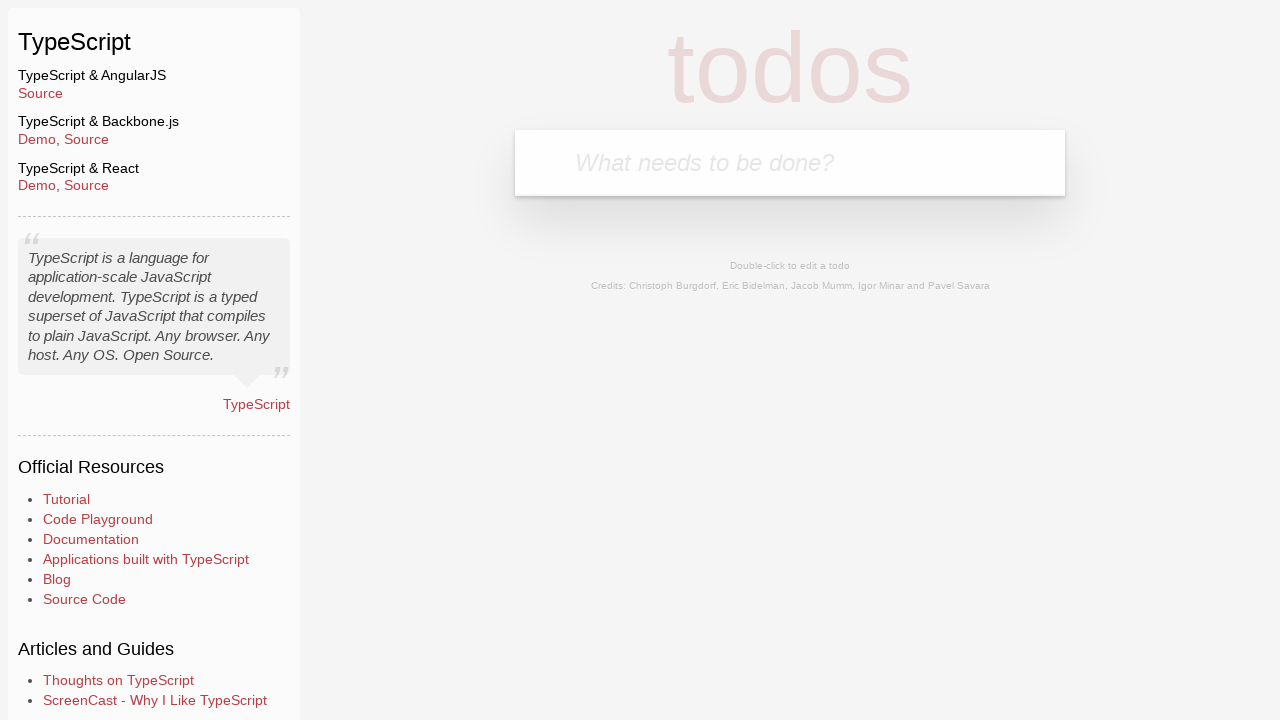

Filled new todo input with 'test' (iteration 1/5) on .new-todo
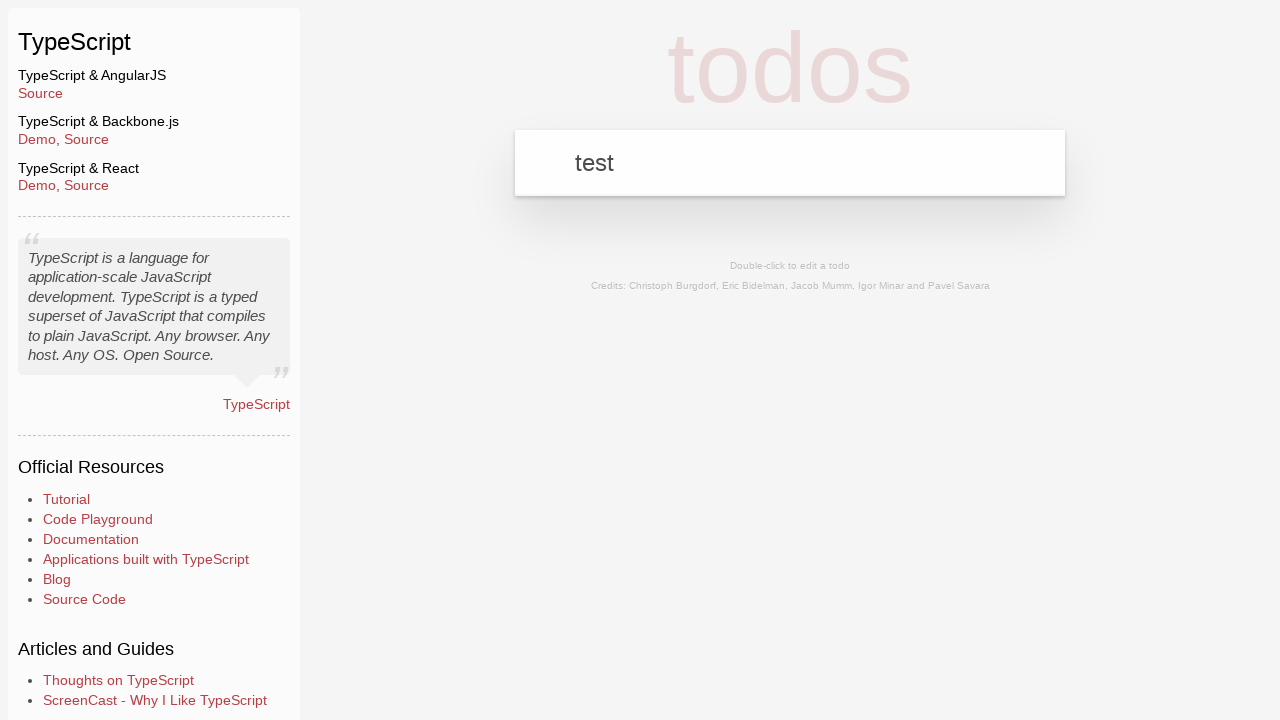

Pressed Enter to create todo (iteration 1/5) on .new-todo
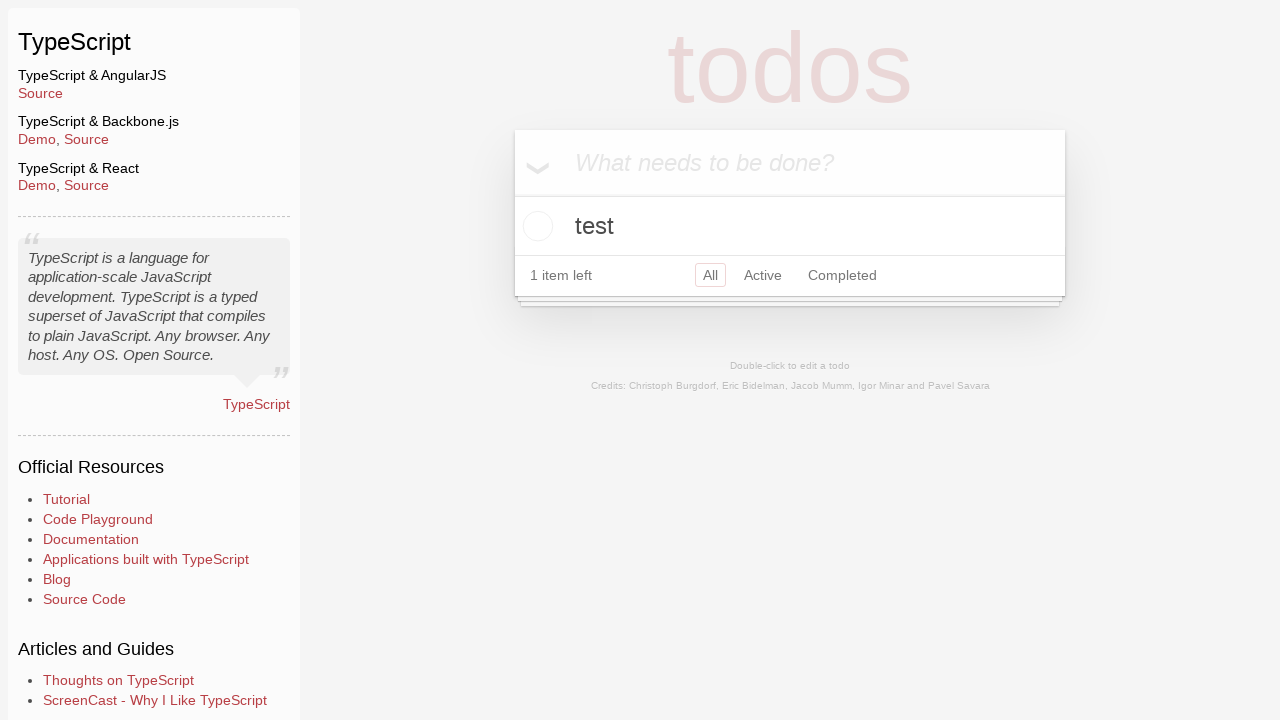

Filled new todo input with 'test' (iteration 2/5) on .new-todo
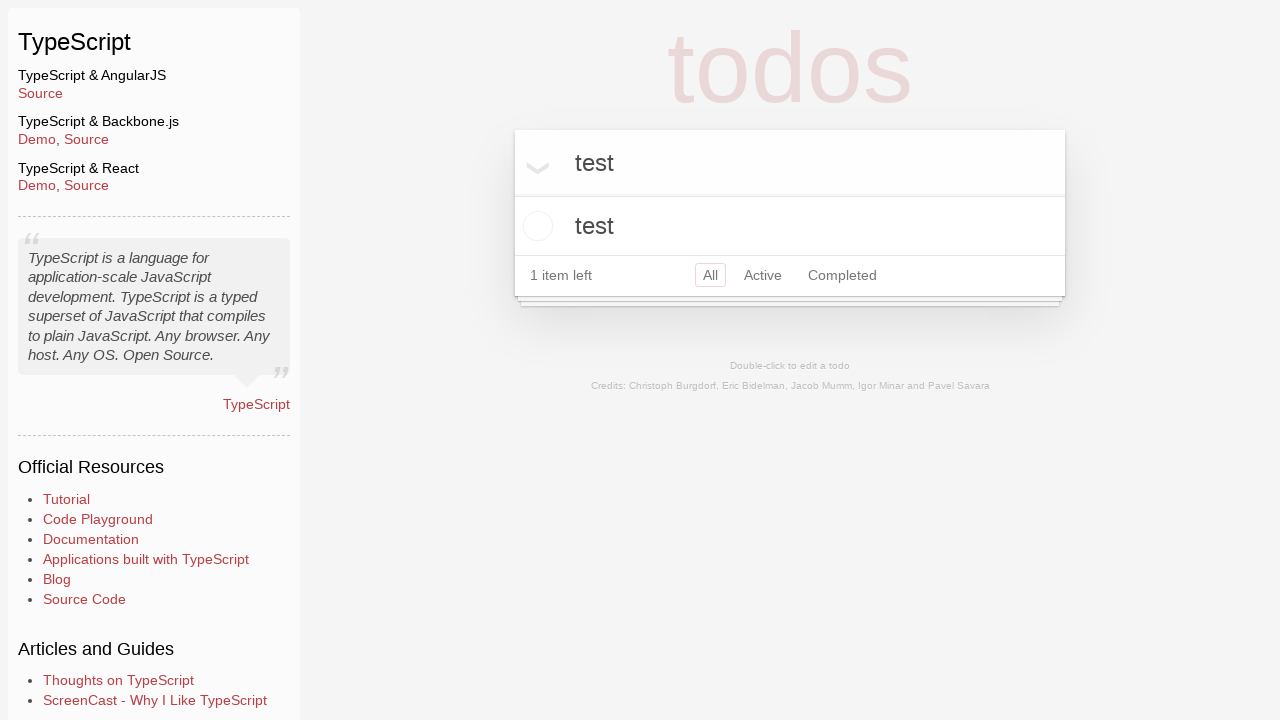

Pressed Enter to create todo (iteration 2/5) on .new-todo
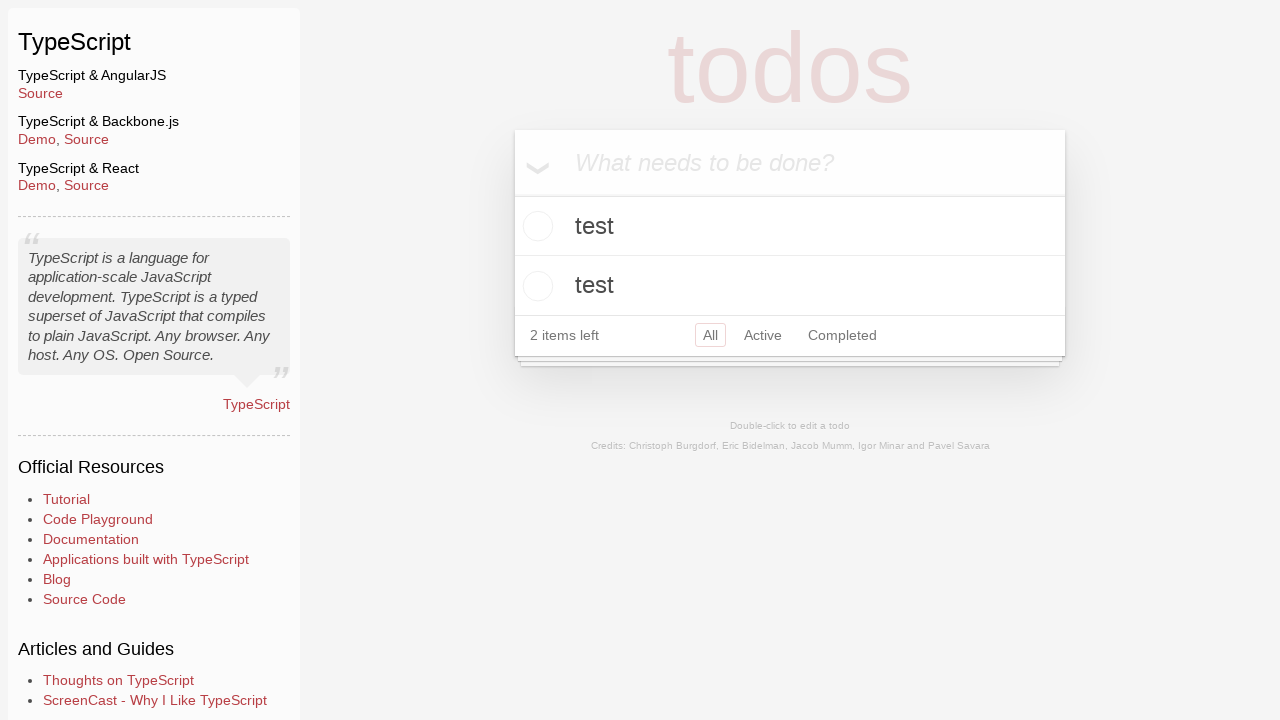

Filled new todo input with 'test' (iteration 3/5) on .new-todo
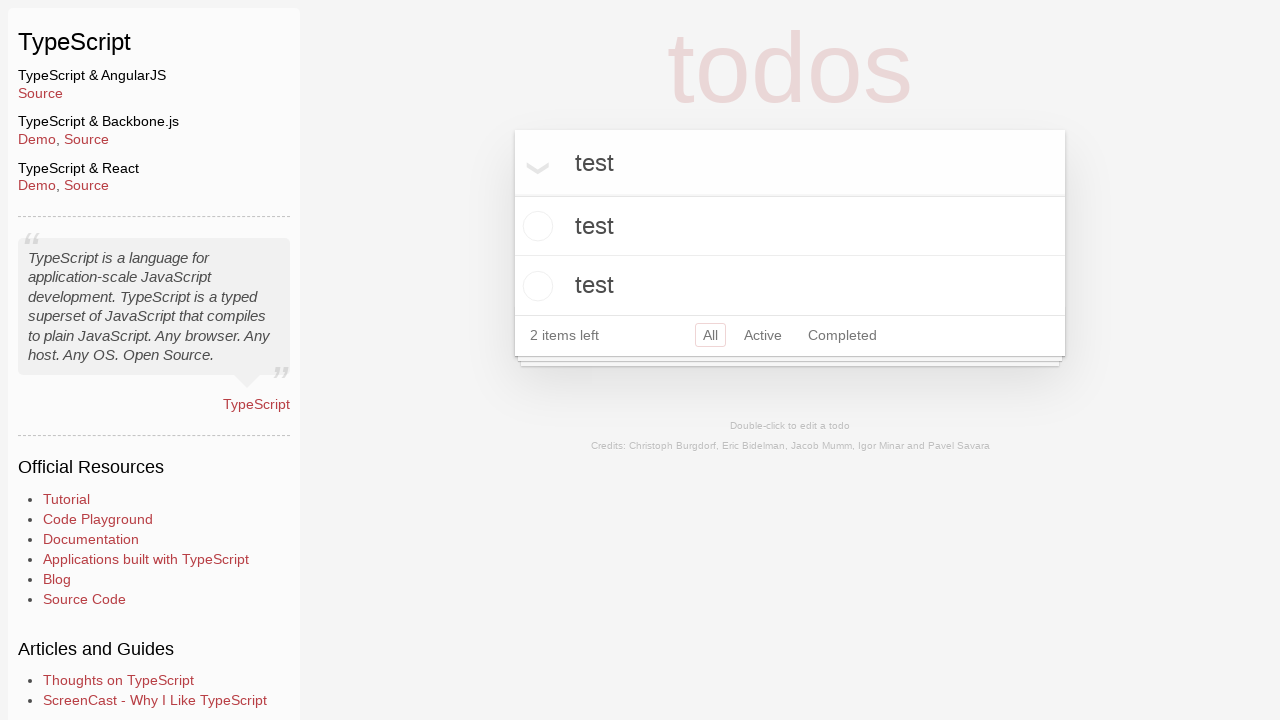

Pressed Enter to create todo (iteration 3/5) on .new-todo
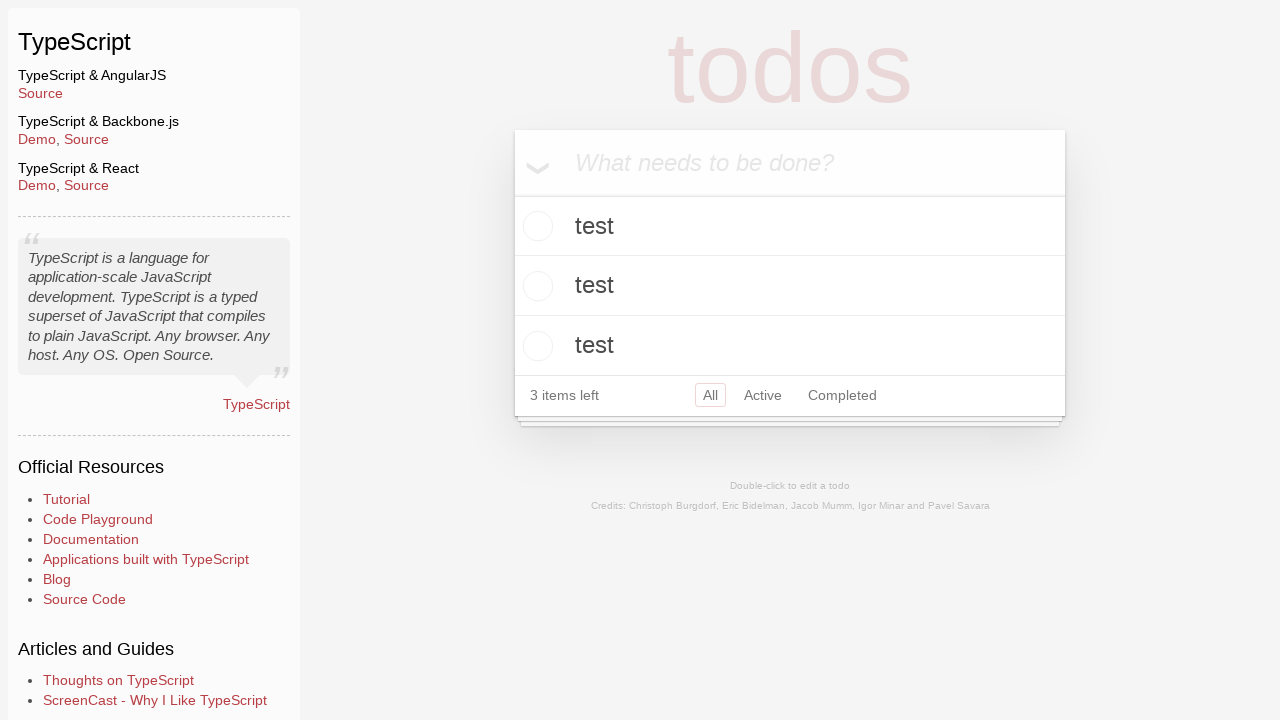

Filled new todo input with 'test' (iteration 4/5) on .new-todo
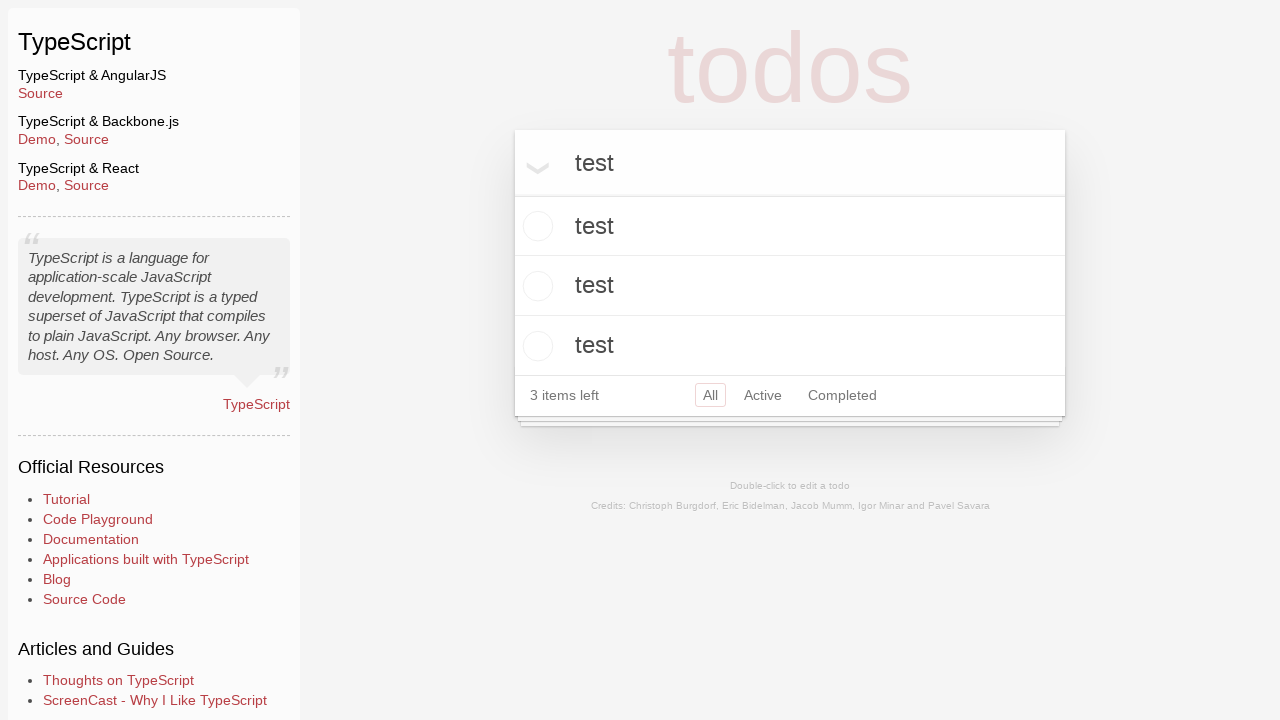

Pressed Enter to create todo (iteration 4/5) on .new-todo
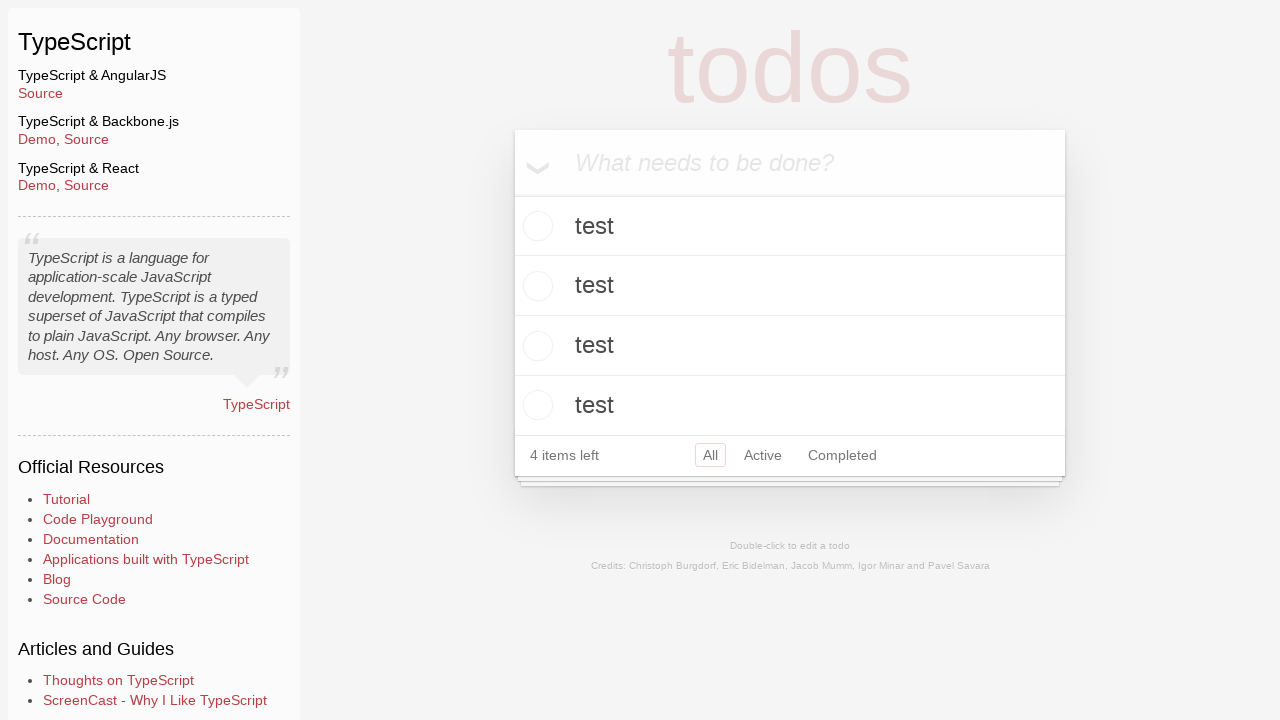

Filled new todo input with 'test' (iteration 5/5) on .new-todo
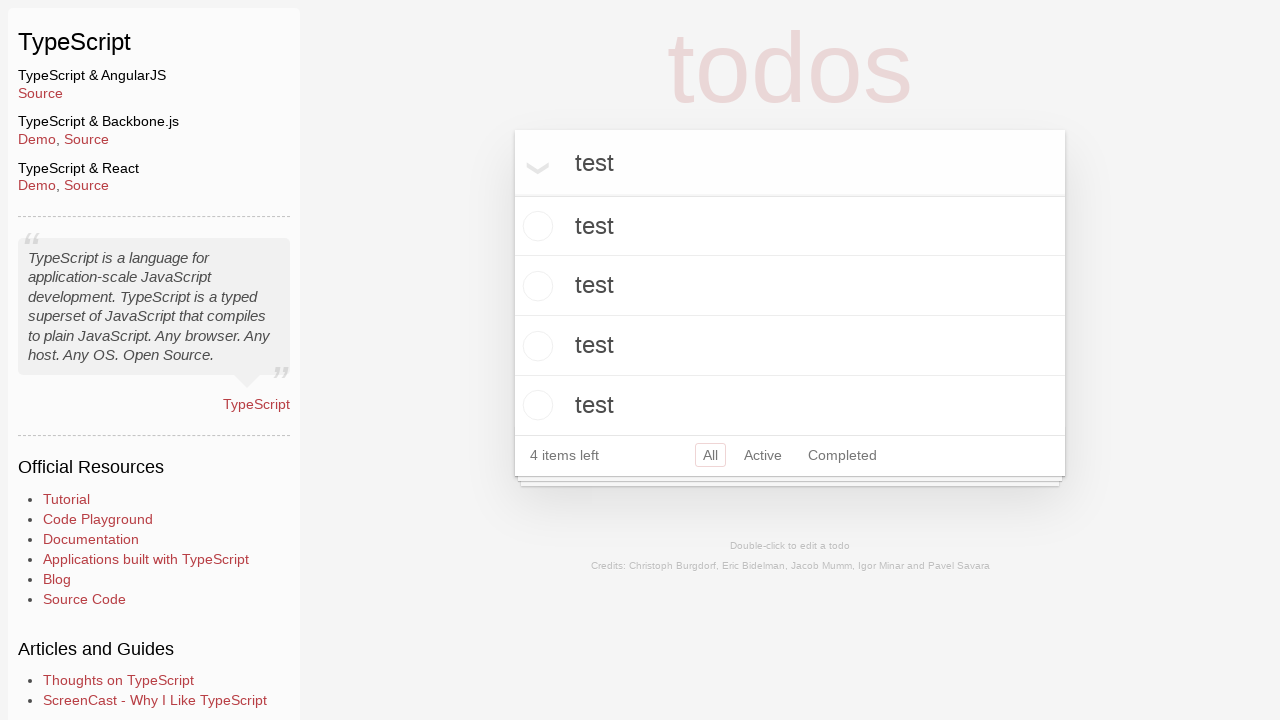

Pressed Enter to create todo (iteration 5/5) on .new-todo
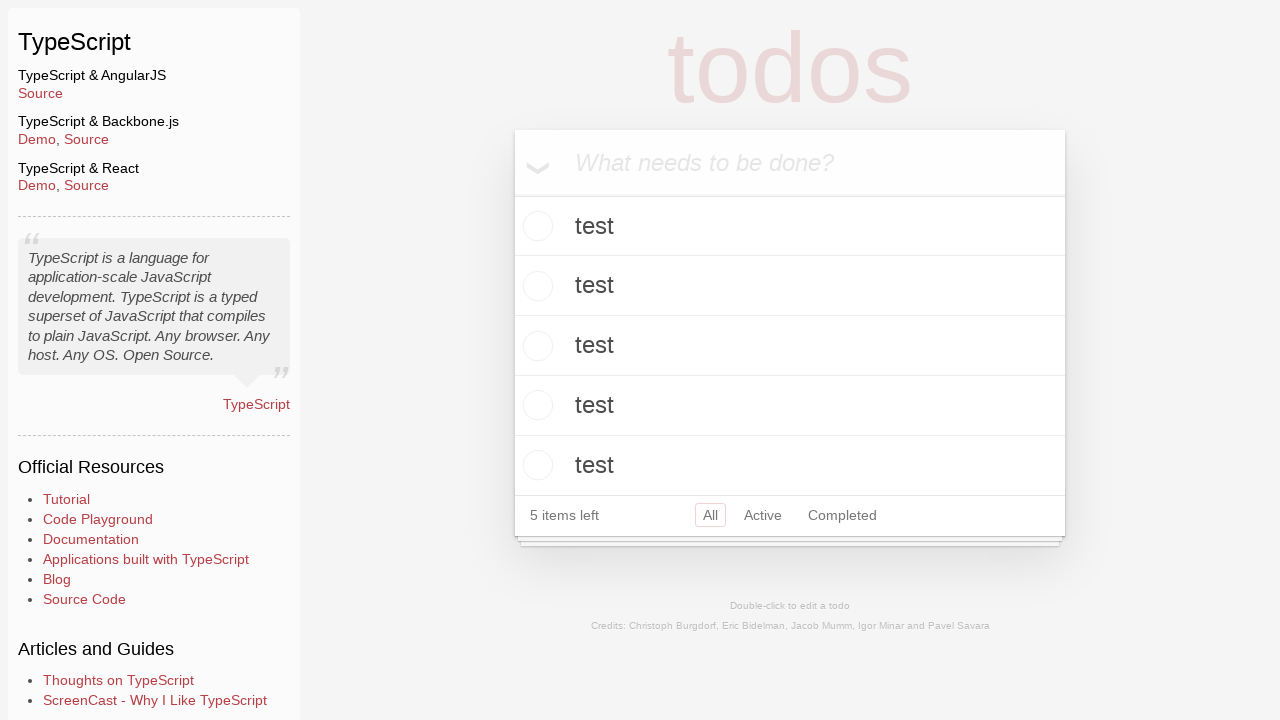

Filled new todo input with 'Lorem' on .new-todo
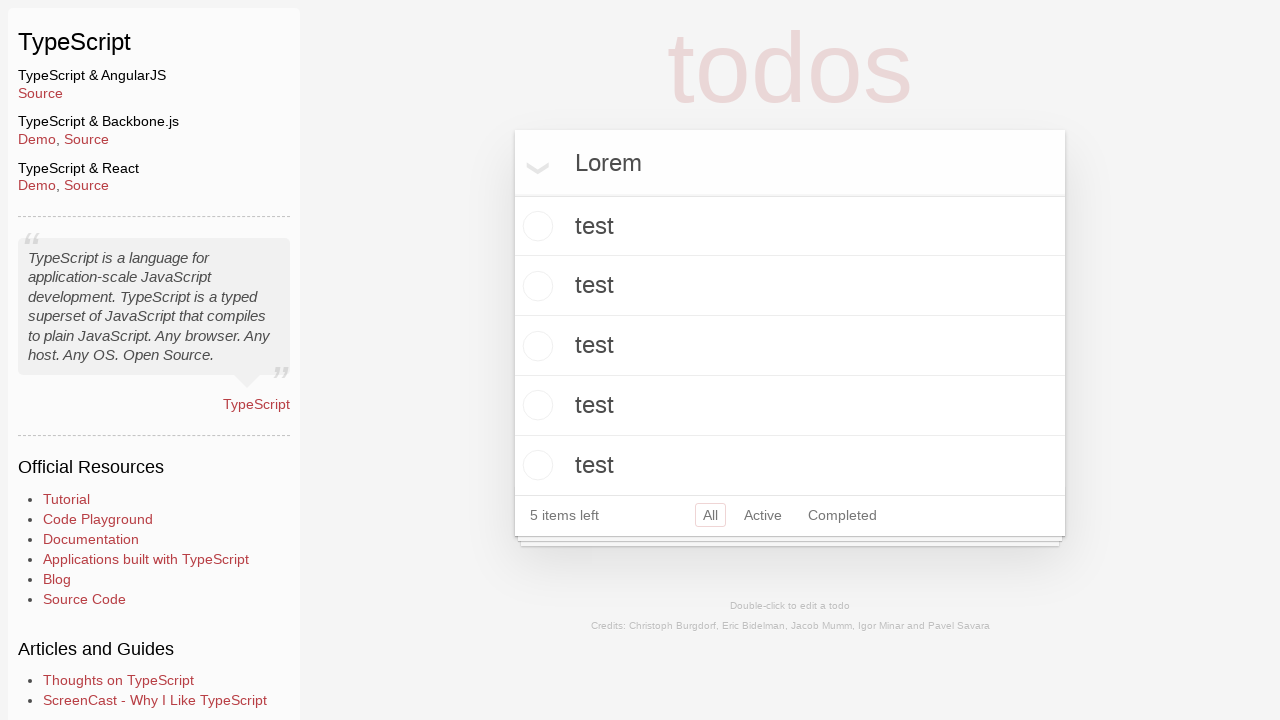

Pressed Enter to create 'Lorem' todo on .new-todo
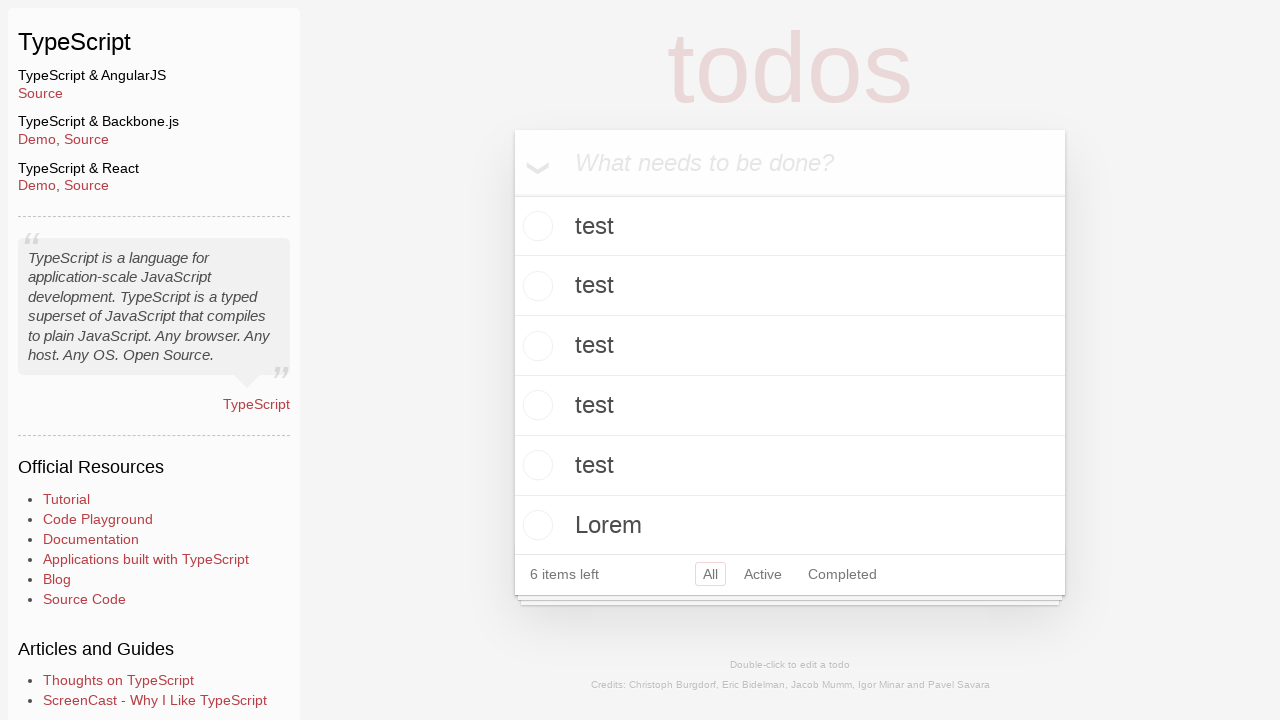

Waited for 6th todo item to appear in the list
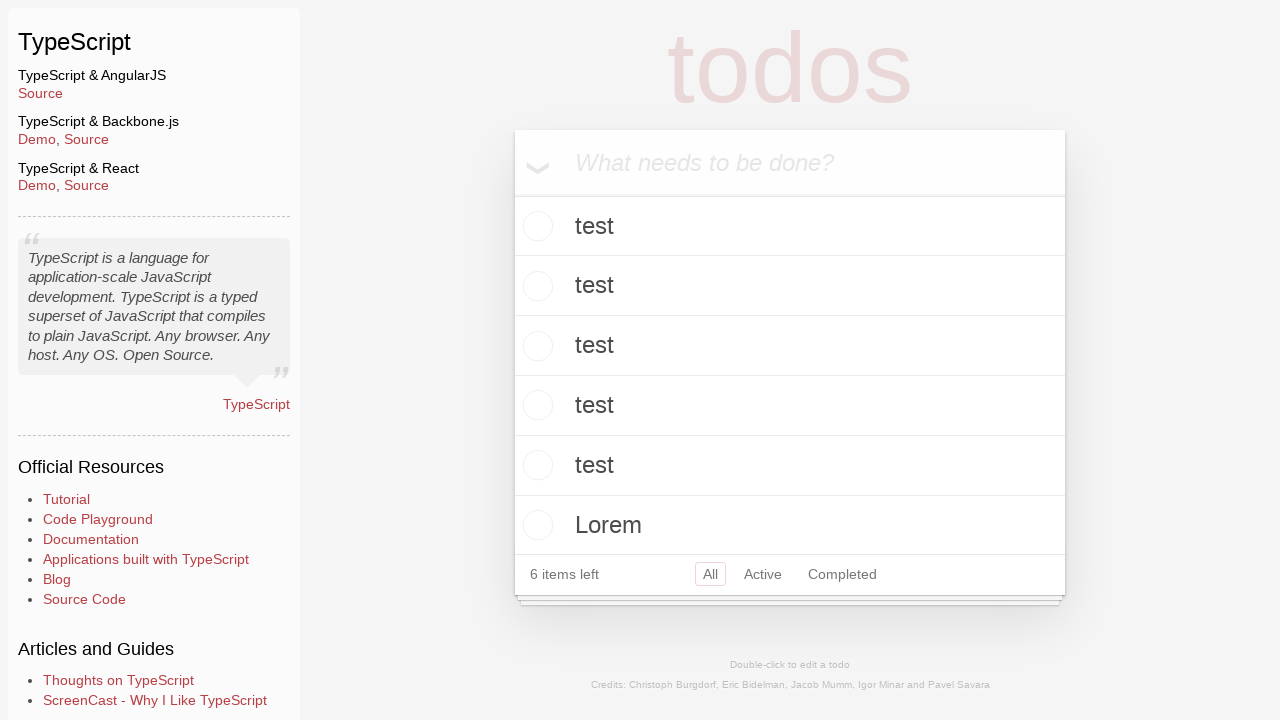

Located the last todo item's label
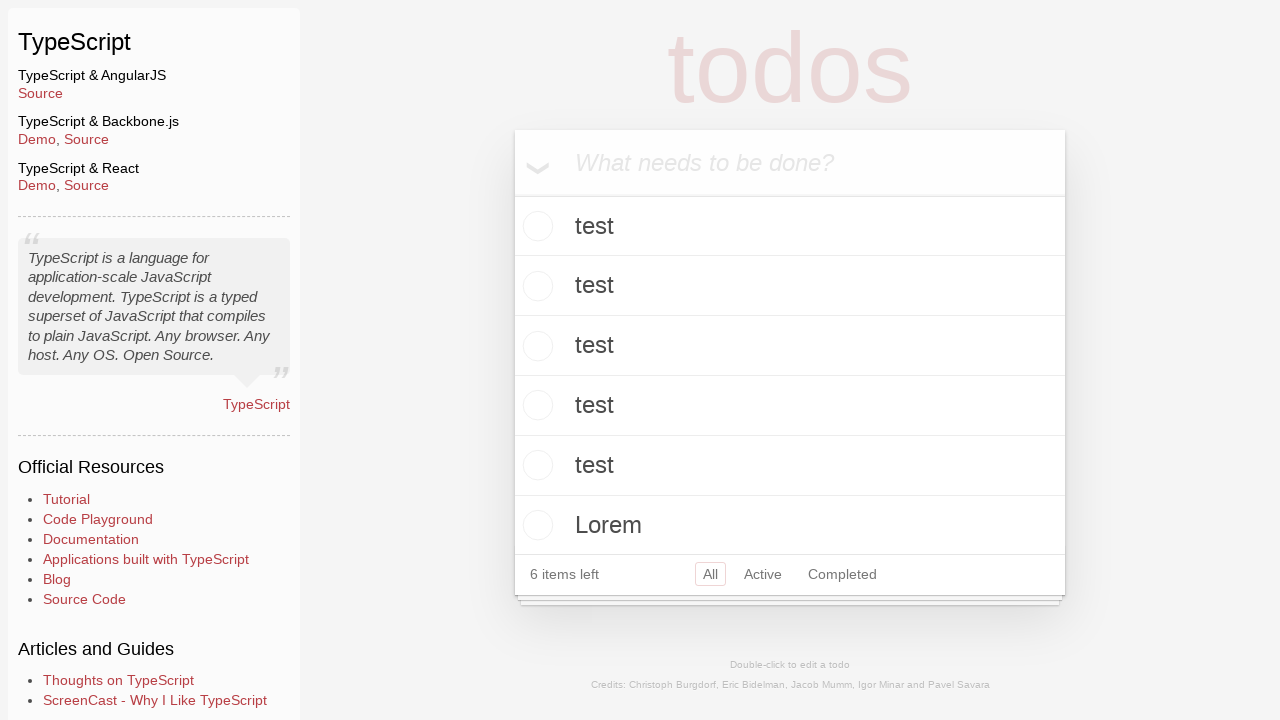

Verified that the last todo item contains 'Lorem'
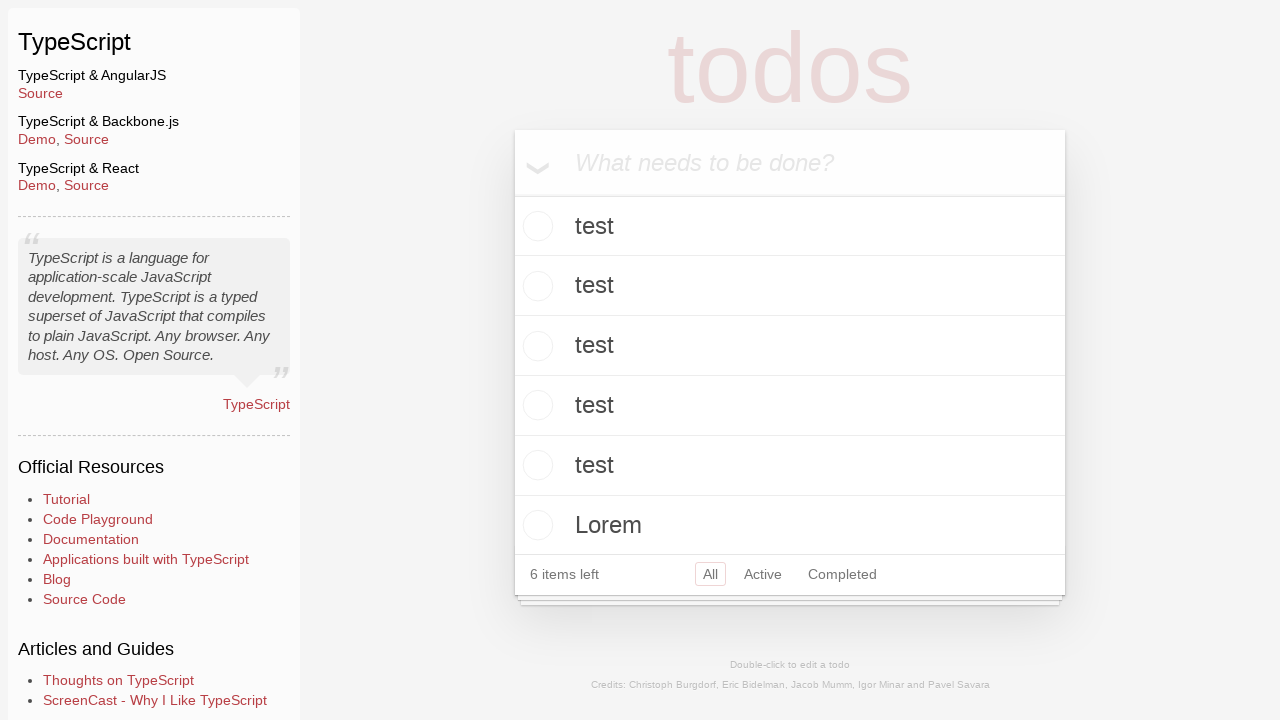

Verified that the new todo input field is empty
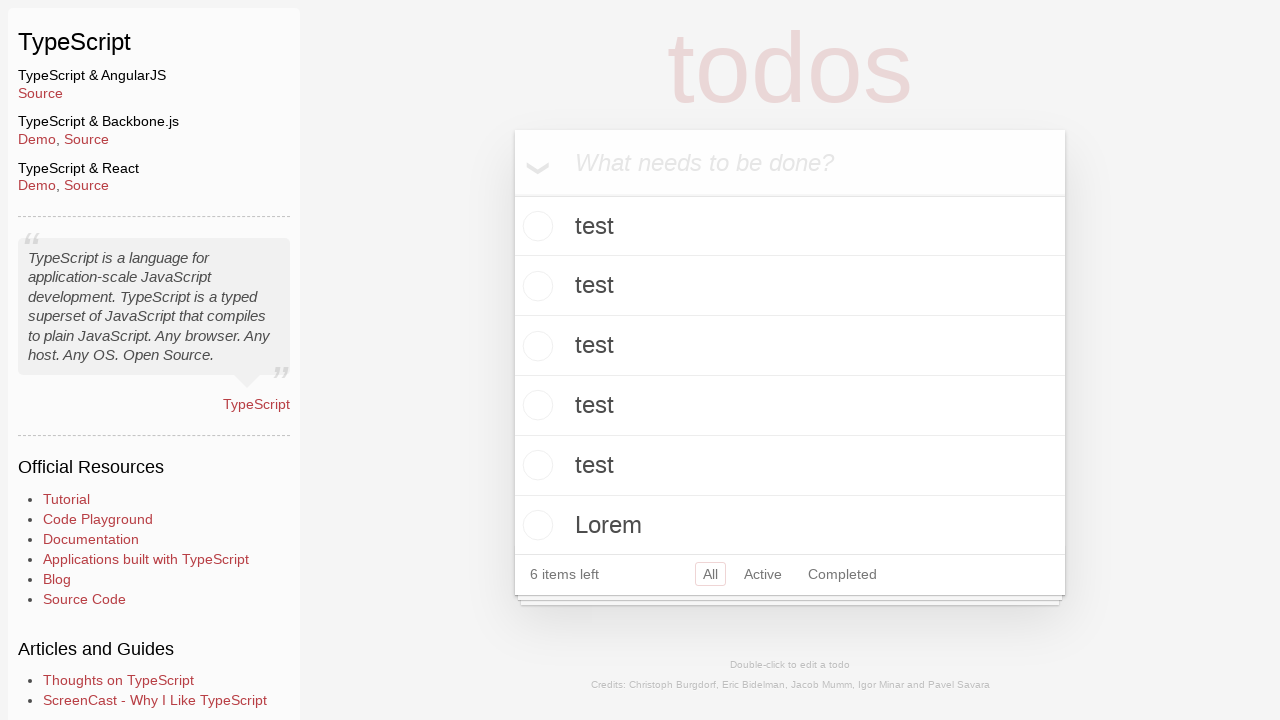

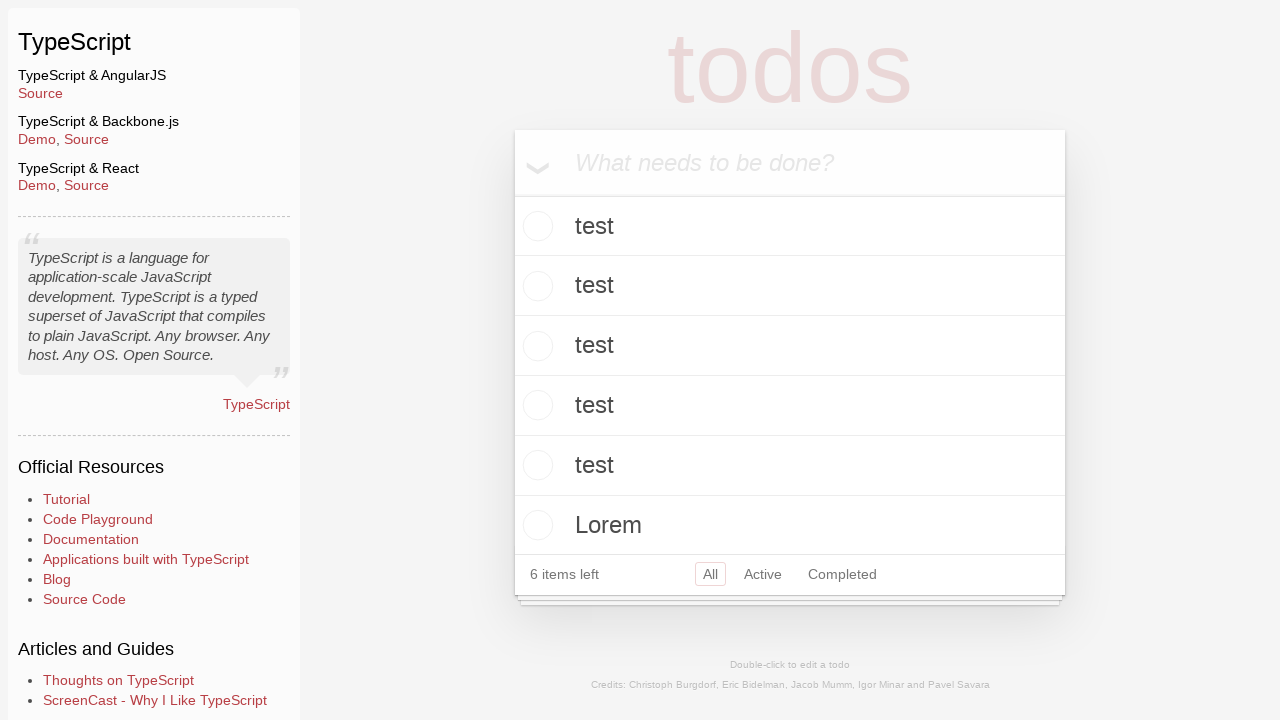